Tests the Basic Calculator by selecting the Prototype build, entering two numbers (2 and 3), selecting the Subtract operation, clicking Calculate, and verifying the answer is -1.

Starting URL: https://testsheepnz.github.io/BasicCalculator.html

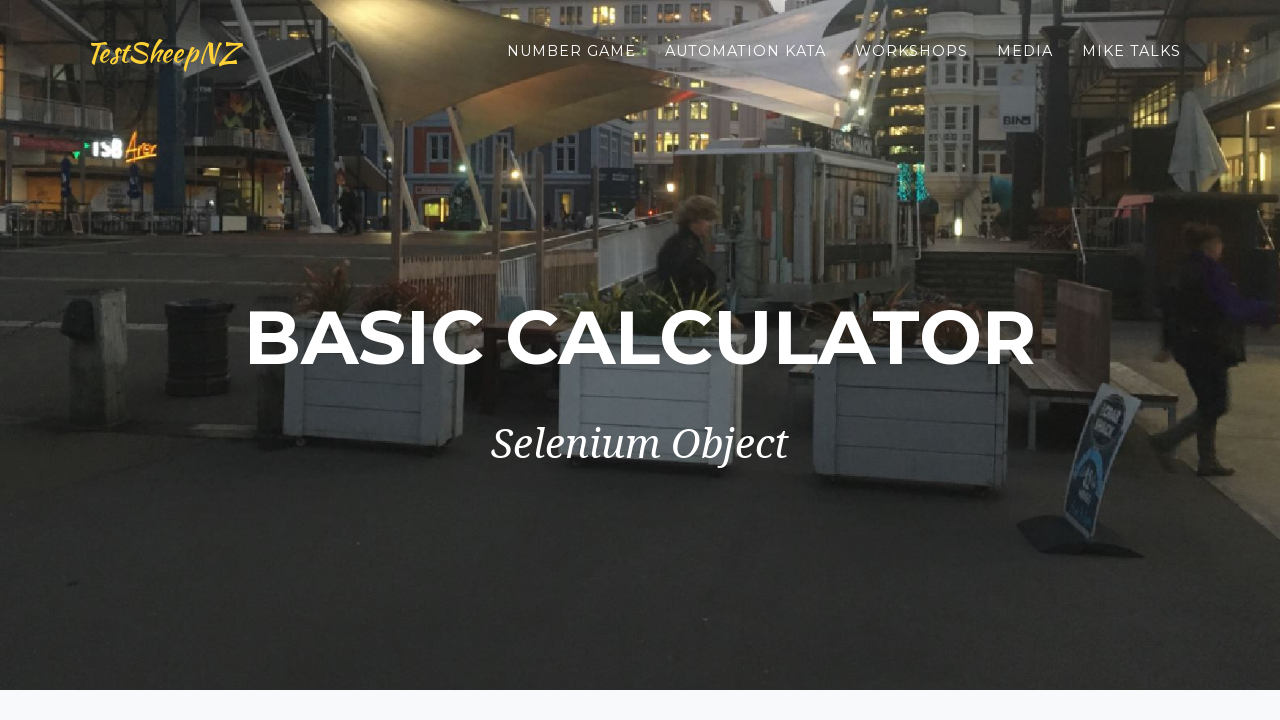

Scrolled down to the bottom of the page
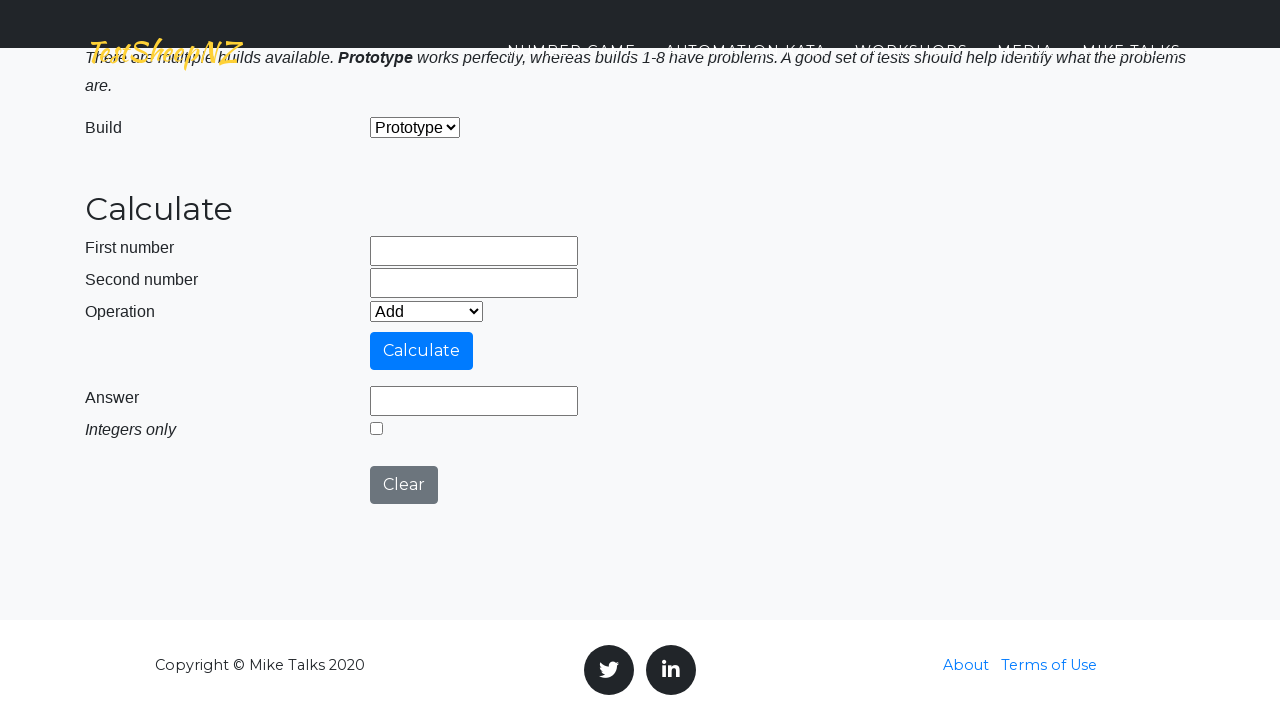

Selected 'Prototype' build from dropdown on #selectBuild
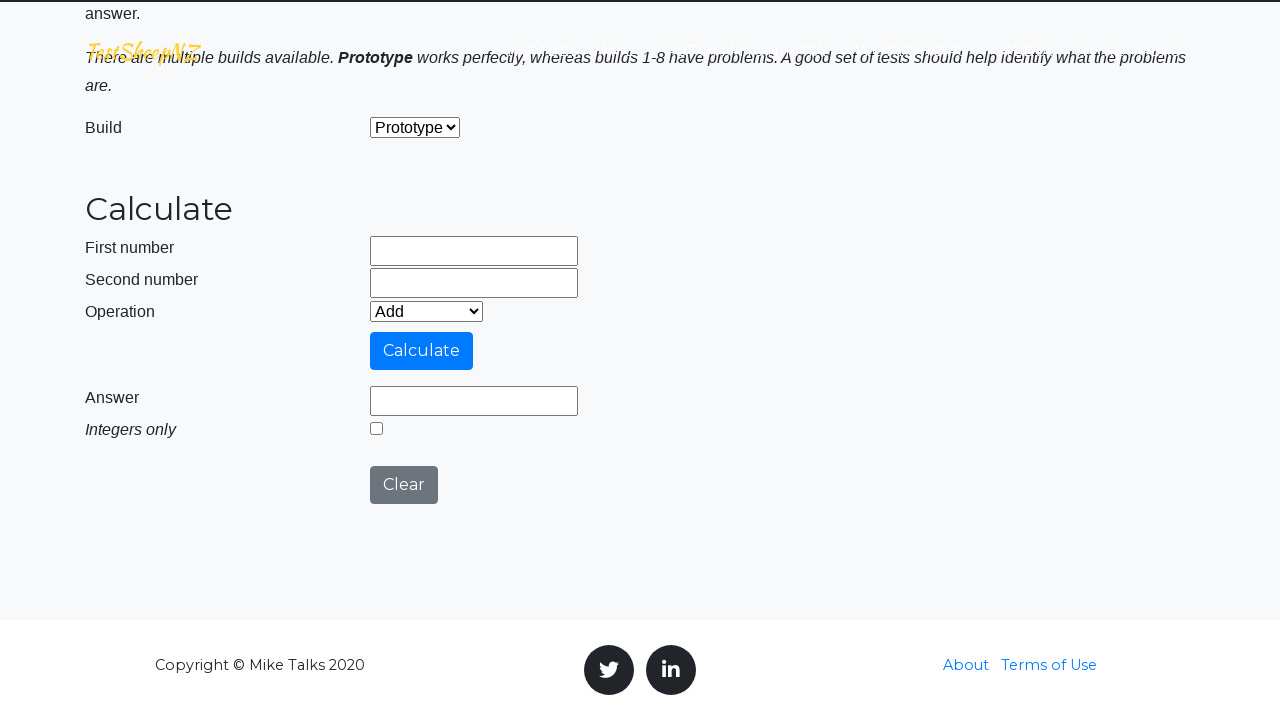

Entered '2' in the first number field on #number1Field
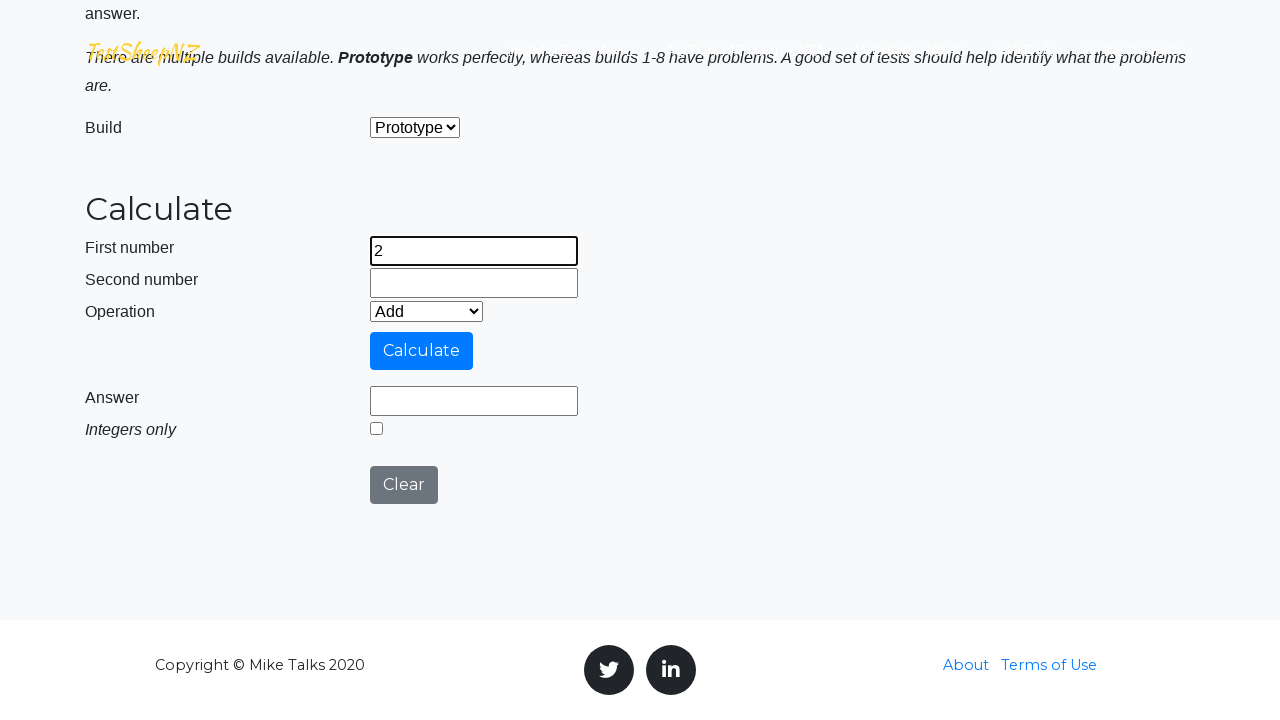

Entered '3' in the second number field on #number2Field
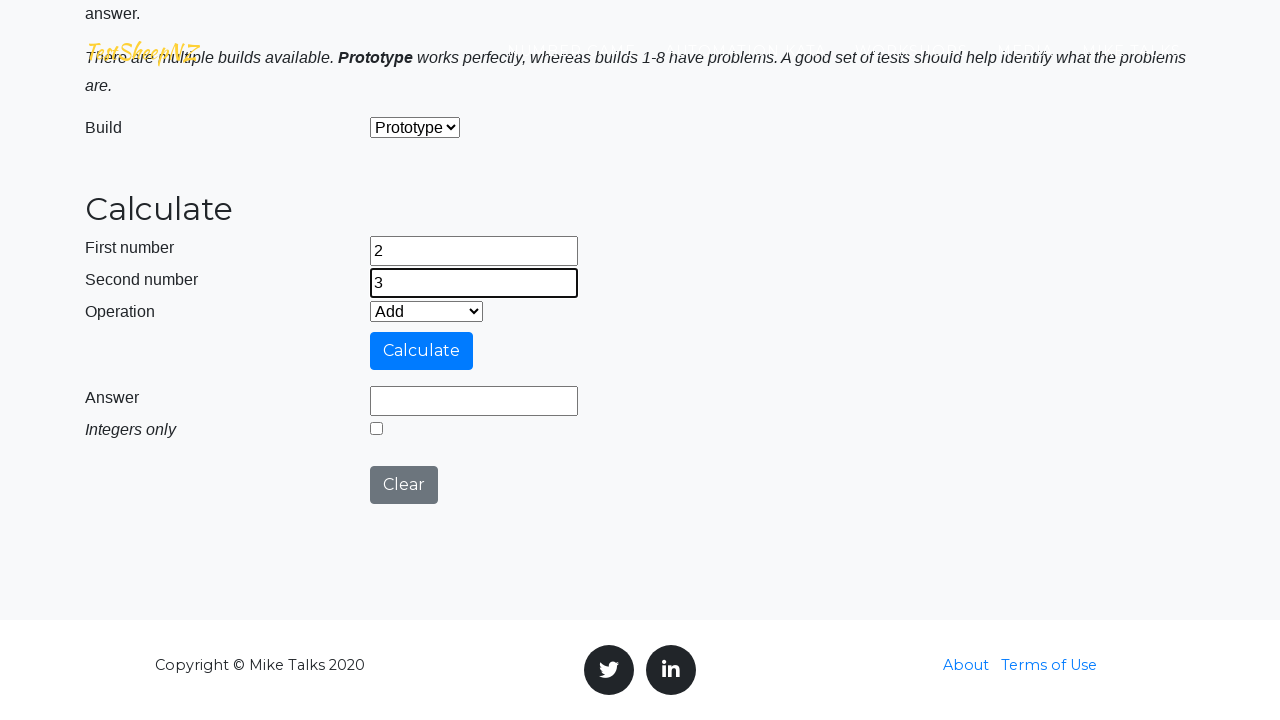

Selected 'Subtract' operation from dropdown on #selectOperationDropdown
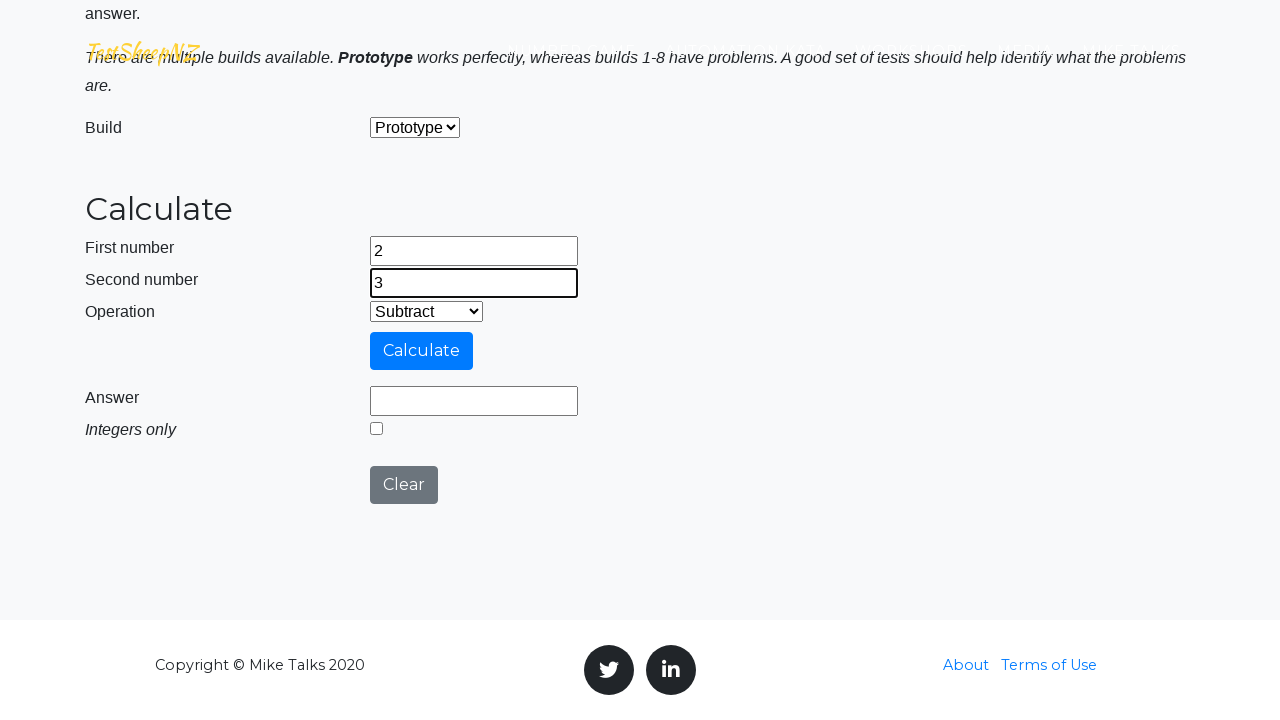

Clicked the Calculate button at (422, 351) on #calculateButton
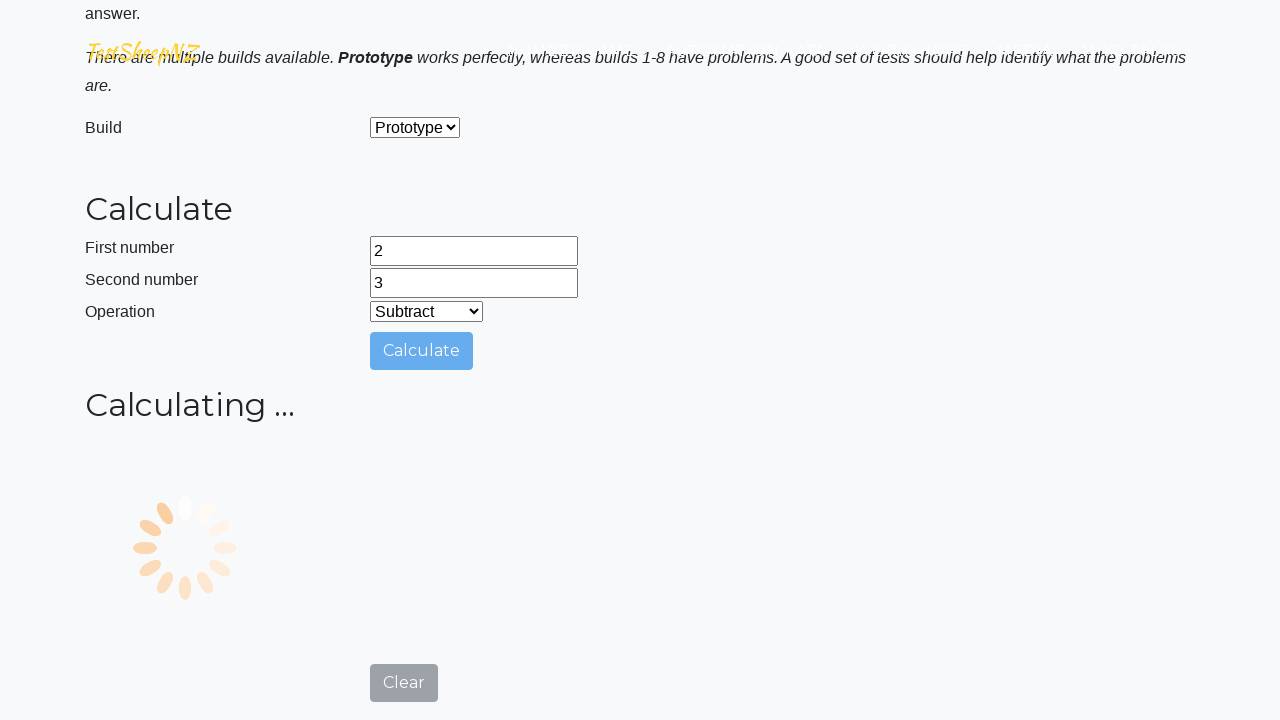

Verified answer field displays '-1'
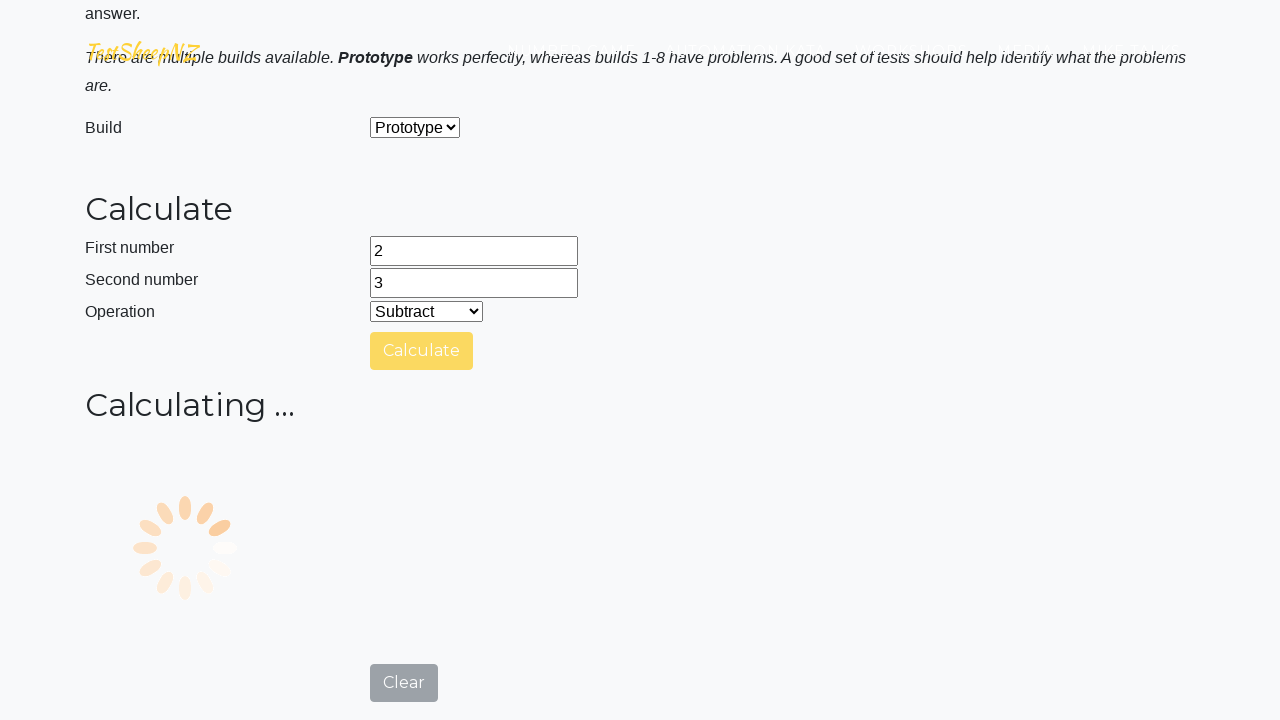

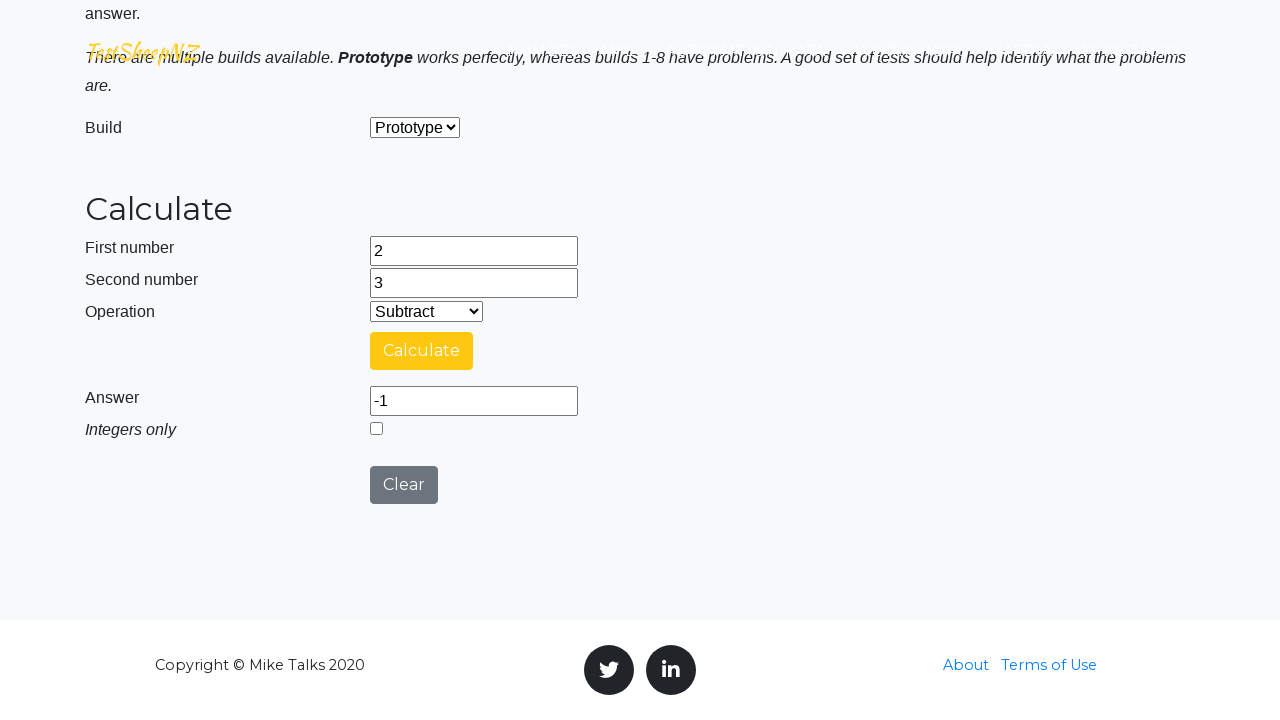